Tests cookie management by adding cookies to the browser context, retrieving them, and then clearing all cookies.

Starting URL: https://rahulshettyacademy.com/AutomationPractice/

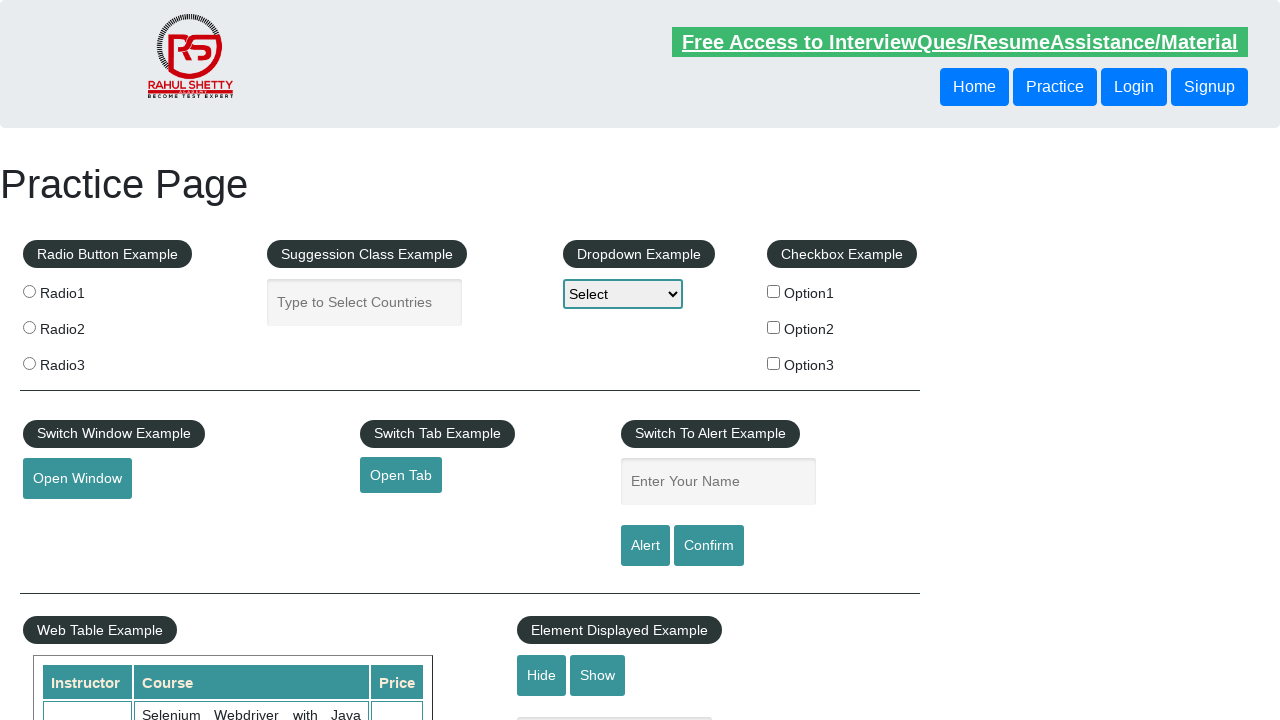

Added session_id cookie to browser context
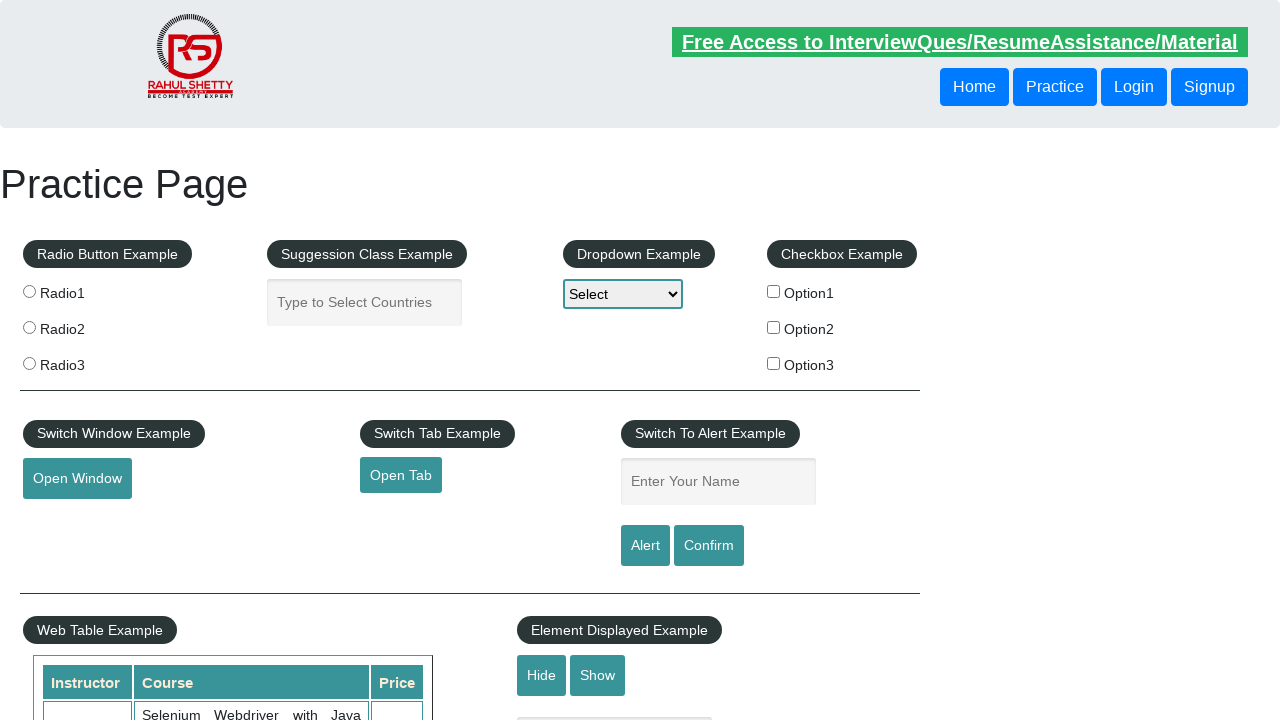

Retrieved all cookies from context: [{'name': '_gcl_au', 'value': '1.1.465548687.1772430253', 'domain': '.rahulshettyacademy.com', 'path': '/', 'expires': 1780206253, 'httpOnly': False, 'secure': False, 'sameSite': 'Lax'}, {'name': 'XSRF-TOKEN', 'value': 'eyJpdiI6InZjUE5uWUZrcDQzUVVEV0wycXJMNXc9PSIsInZhbHVlIjoic0QxeDh1THQwcTQ0aTU2SG44dmZjSDBqbXZ6UTlQa2cwK2FTUUJoZzZ6TG1hSGxXeVczS2xCYkdJRHZ0NmxjN2hoTzlpZEhHQk5BVnh5MjYrSmJpYVFhWmN6cTE3ZDlnNVl0MDlRdUZ2Uk8xK0NBckV6SURseTRWRlQxcUNZT2wiLCJtYWMiOiI5OTAzZjJmMmRjZTNkYTk5YWVkMGEwOTI5OThiMWZjZjY3NTYzZDc0YmJkYWU5MTFkMzkxYzA0OWRjMGEwNTg4IiwidGFnIjoiIn0%3D', 'domain': 'legacy.rahulshettyacademy.com', 'path': '/', 'expires': 1772437453.986002, 'httpOnly': False, 'secure': False, 'sameSite': 'Lax'}, {'name': 'laravel_session', 'value': 'eyJpdiI6ImZyVGc1aW8yMGJsVm1EZTlMd3BaTEE9PSIsInZhbHVlIjoiVUsyNDdQci84dURvaFVBQ3BoRVRuSTVuTDVlS0REcFZQa1E3OEZBcVdDdGE5dHNGZlBFN3hsUWxvNzN5UU44WG80ZElMeUNHRkpOb2Vucm03SnpLN2IwY0pIZVBJWWZWTThpZHdPd0RHczJRRHBHZzYxejQ1RHBjRjM2VkRRUkYiLCJtYWMiOiI1YjA1MGE5ZjE2ZjgzNmEzZTNlNjcwN2QwNmNiNTc2YzIyNTYzY2NkOTJhNDEwNGI2MDU2NWEyMzRiYmM2OGVhIiwidGFnIjoiIn0%3D', 'domain': 'legacy.rahulshettyacademy.com', 'path': '/', 'expires': 1772437453.986066, 'httpOnly': True, 'secure': False, 'sameSite': 'Lax'}, {'name': '_ga_NVJT9K1HZ2', 'value': 'GS2.1.s1772430254$o1$g0$t1772430254$j60$l0$h185109559', 'domain': '.rahulshettyacademy.com', 'path': '/', 'expires': 1806990254.184962, 'httpOnly': False, 'secure': False, 'sameSite': 'Lax'}, {'name': '_ga', 'value': 'GA1.1.106625561.1772430254', 'domain': '.rahulshettyacademy.com', 'path': '/', 'expires': 1806990254.185295, 'httpOnly': False, 'secure': False, 'sameSite': 'Lax'}, {'name': '_fbp', 'value': 'fb.1.1772430254471.687635043258125603', 'domain': '.rahulshettyacademy.com', 'path': '/', 'expires': 1780206254, 'httpOnly': False, 'secure': False, 'sameSite': 'Lax'}, {'name': 'session_id', 'value': '123456', 'domain': 'example.com', 'path': '/', 'expires': -1, 'httpOnly': True, 'secure': True, 'sameSite': 'Lax'}]
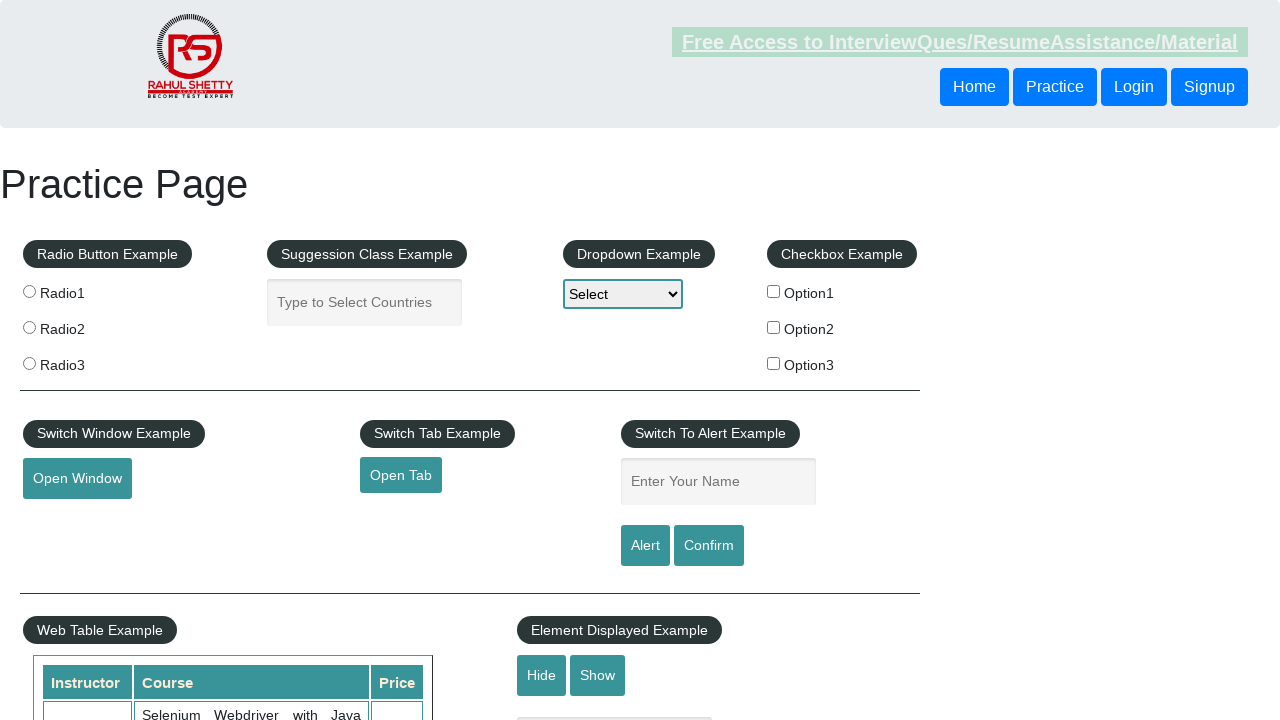

Cleared all cookies from browser context
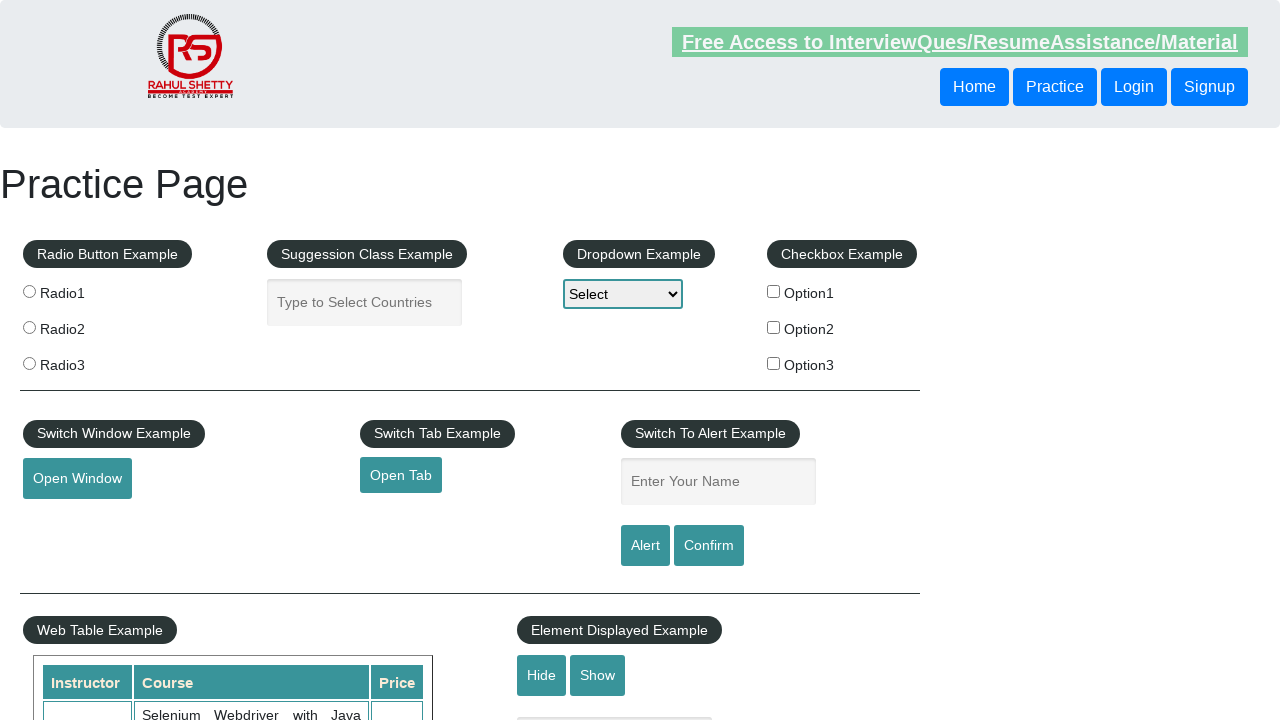

Verified cookies are cleared: []
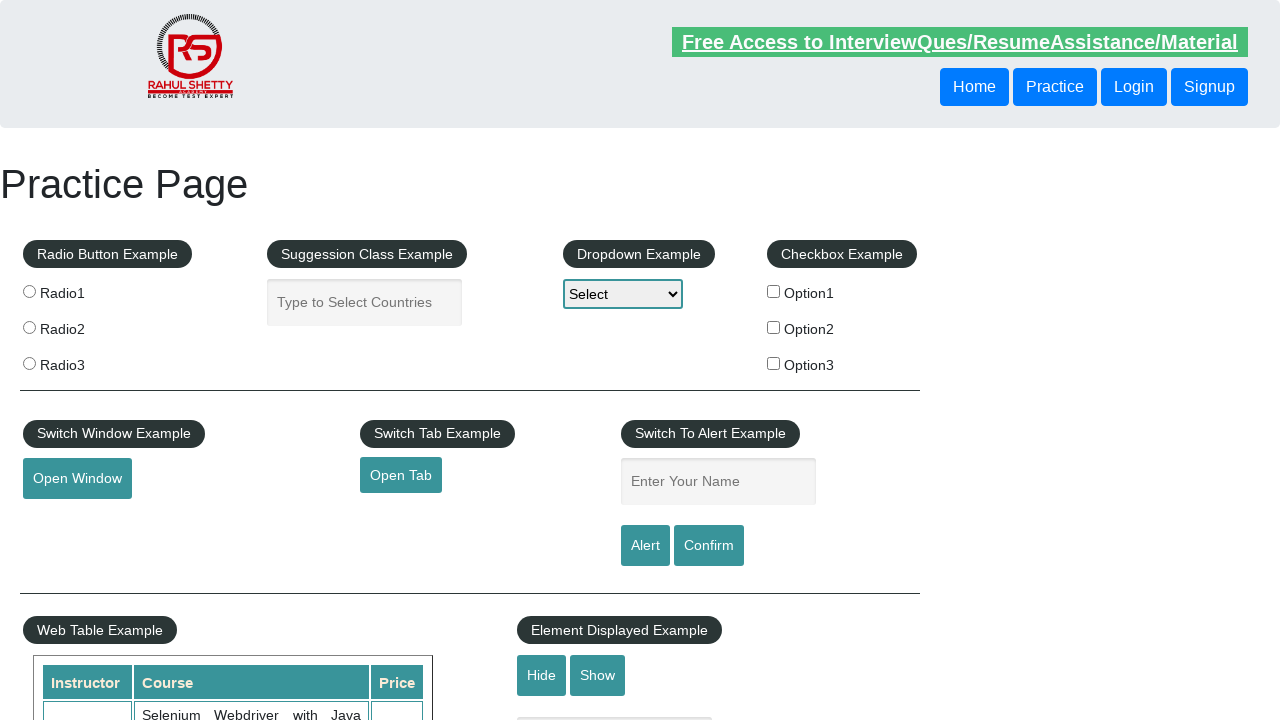

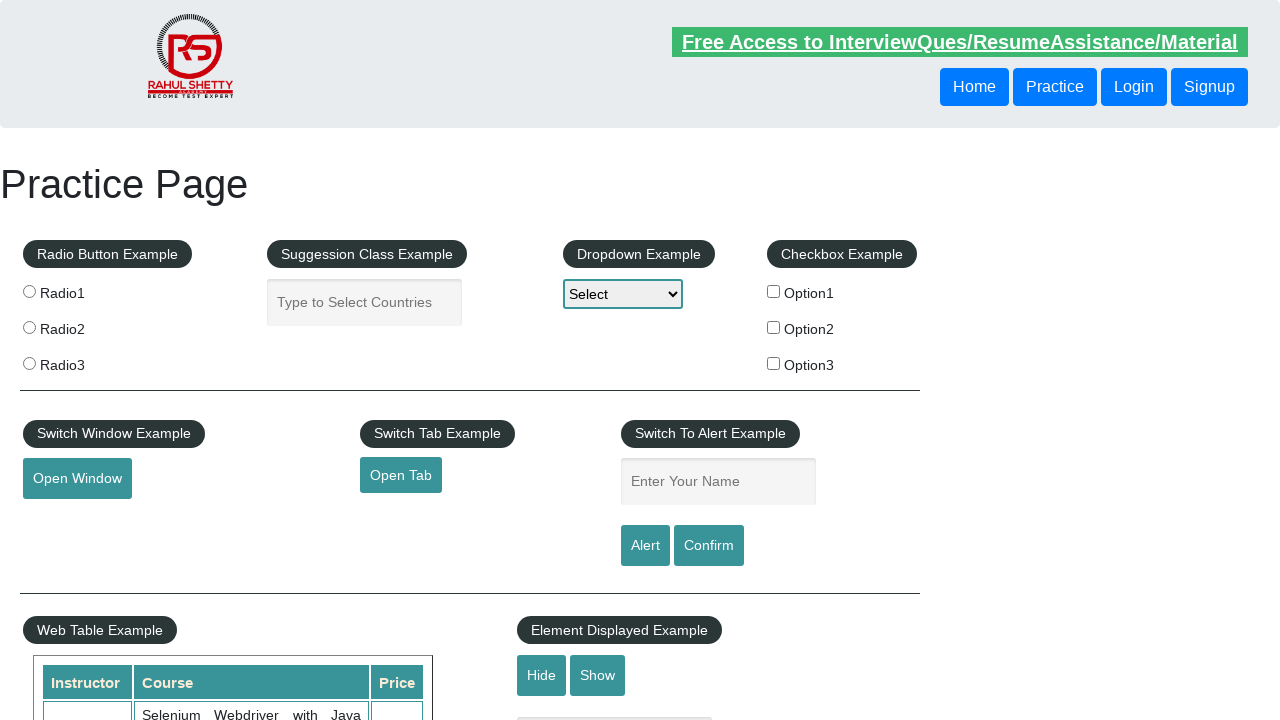